Tests navigation on python.org by hovering over the Downloads menu to reveal the submenu, then clicking on "All releases" to navigate to the releases page and verifying the release list is displayed.

Starting URL: https://www.python.org/

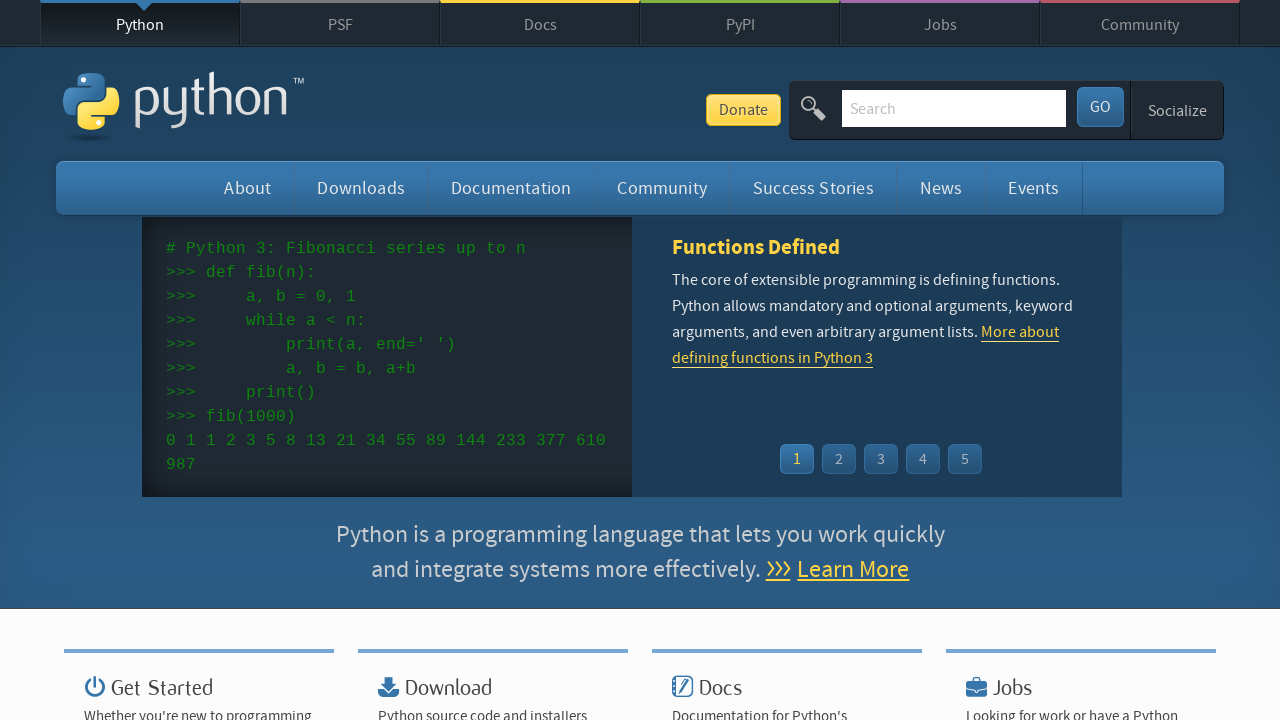

Hovered over Downloads menu to reveal submenu at (361, 188) on xpath=//li[@id='downloads']
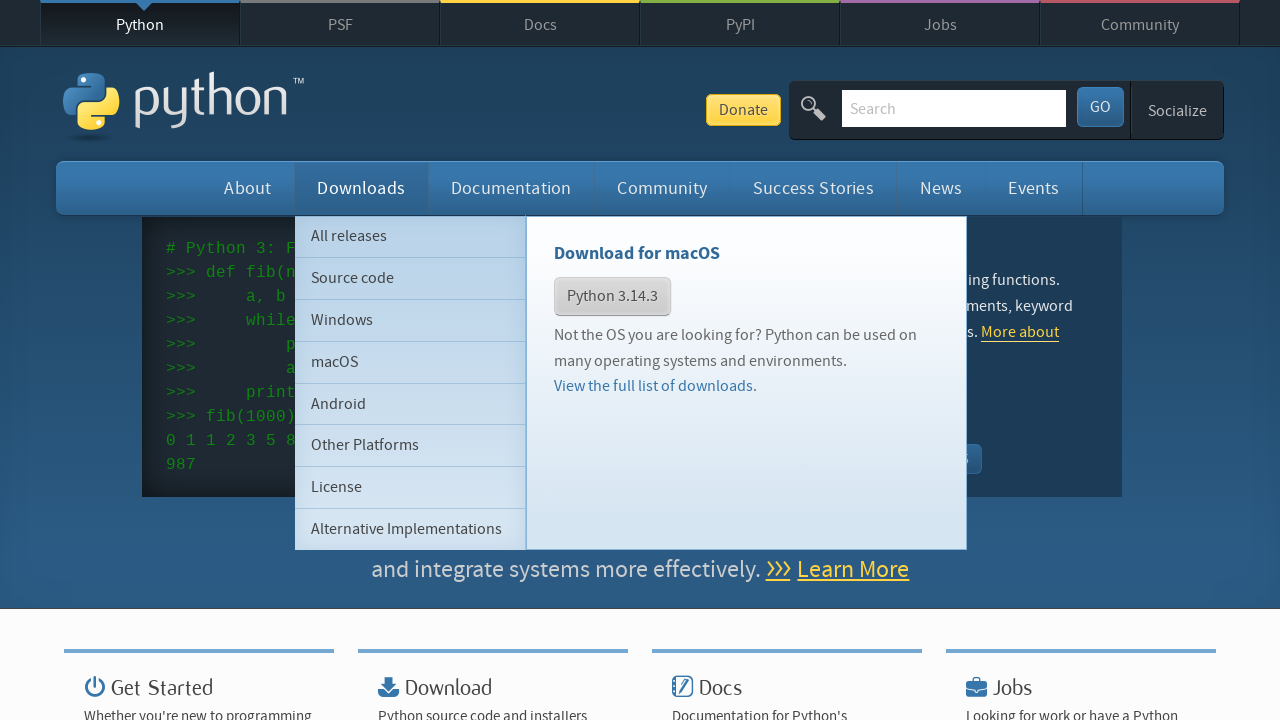

Waited 500ms for submenu animation to complete
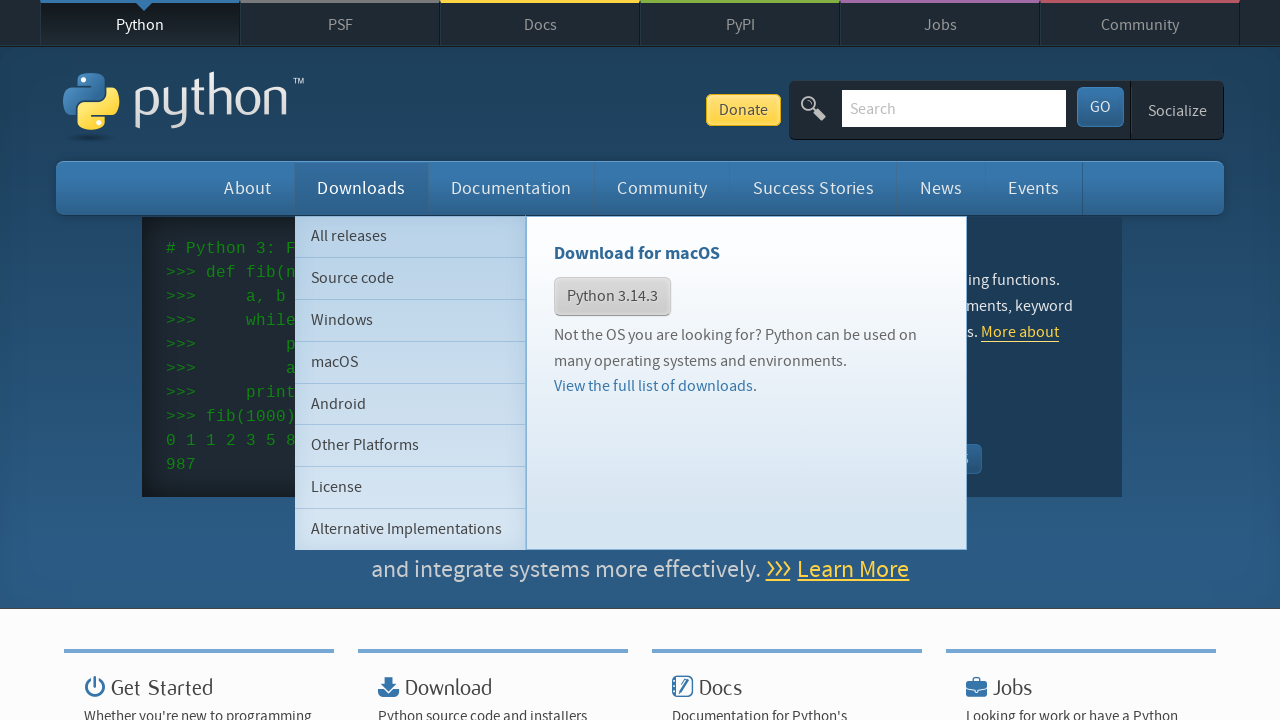

Clicked 'All releases' link in Downloads submenu at (410, 236) on xpath=//li[@id='downloads']//ul[@class='subnav menu']//a[contains(text(), 'All r
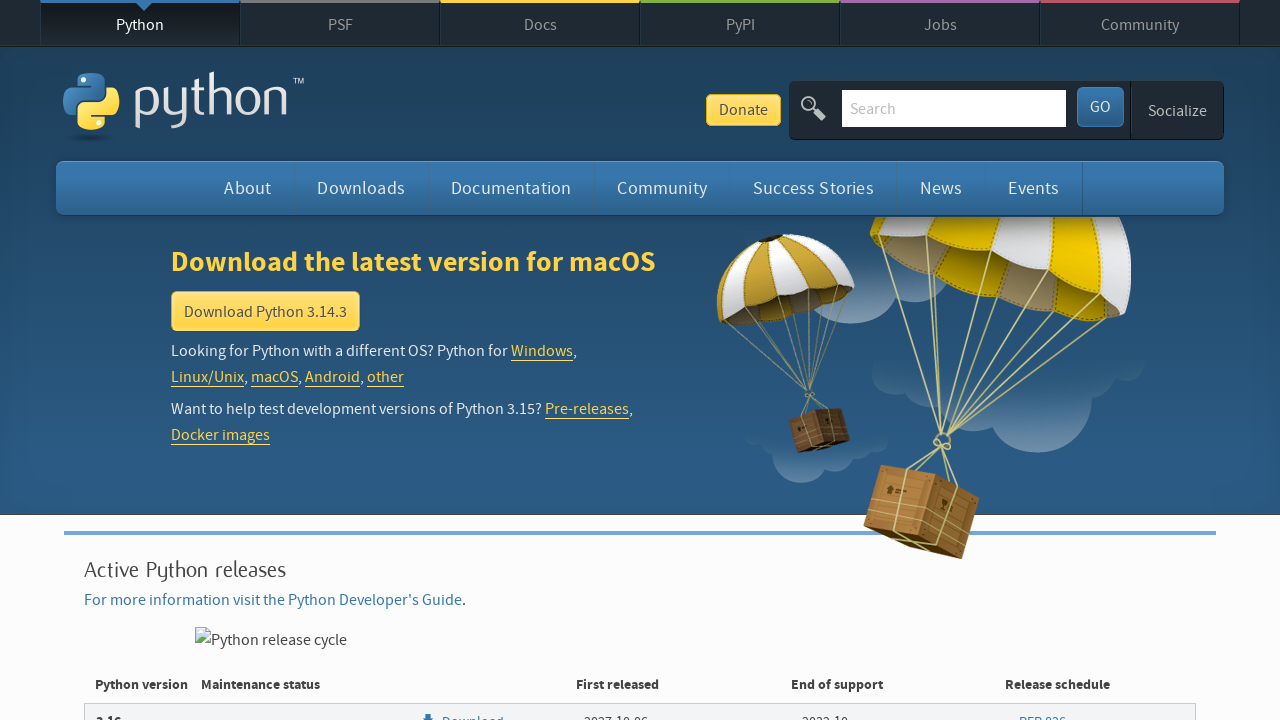

Releases page loaded and release list is displayed
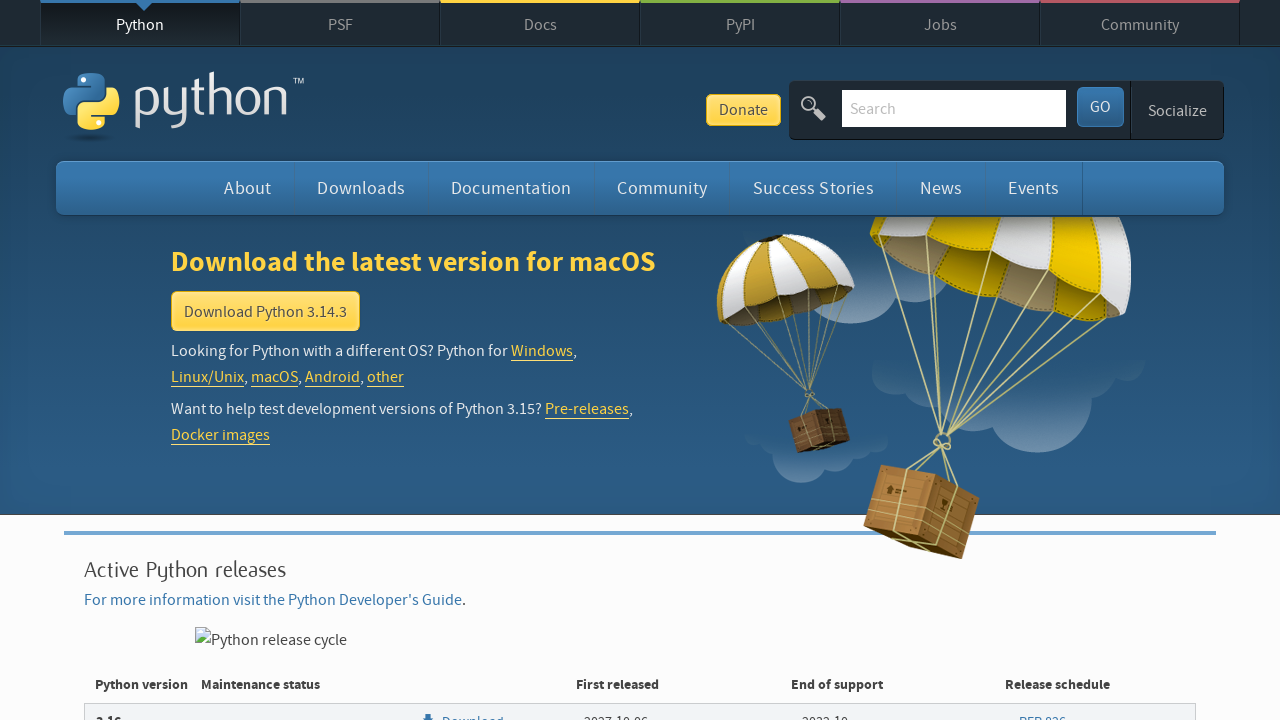

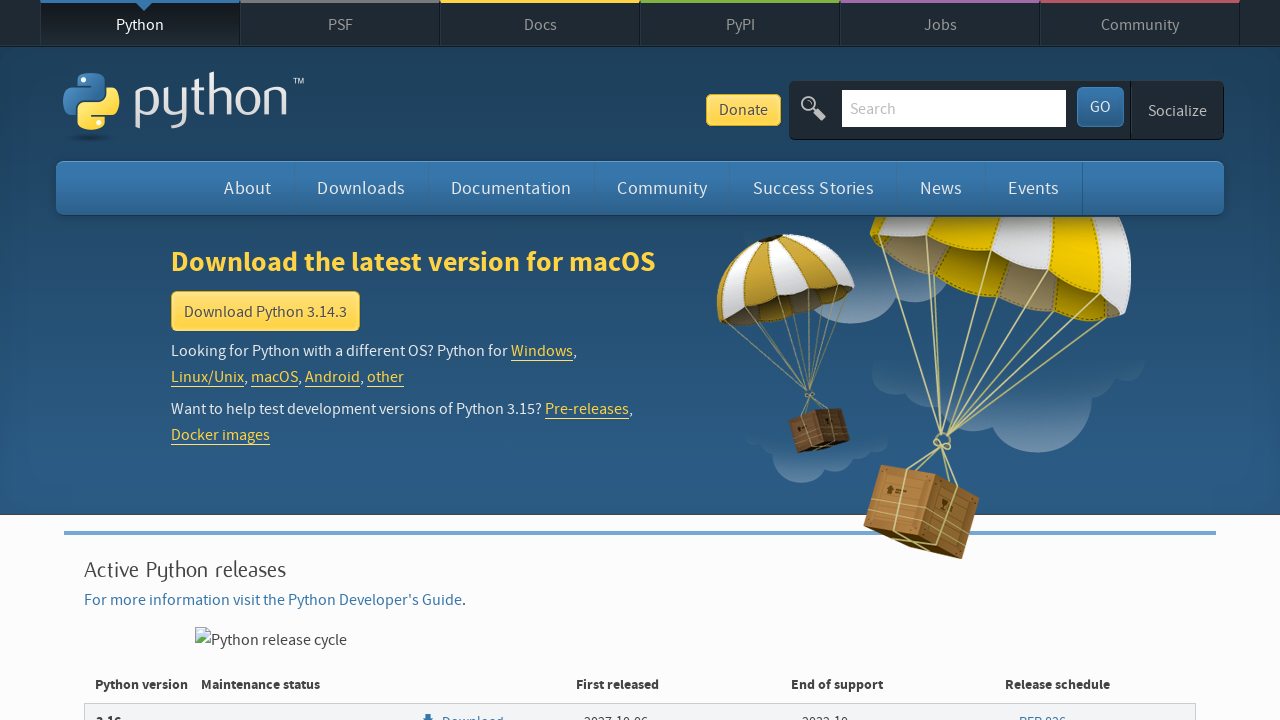